Tests drag and drop functionality by dragging element A to element B position on a demo page

Starting URL: https://the-internet.herokuapp.com/drag_and_drop

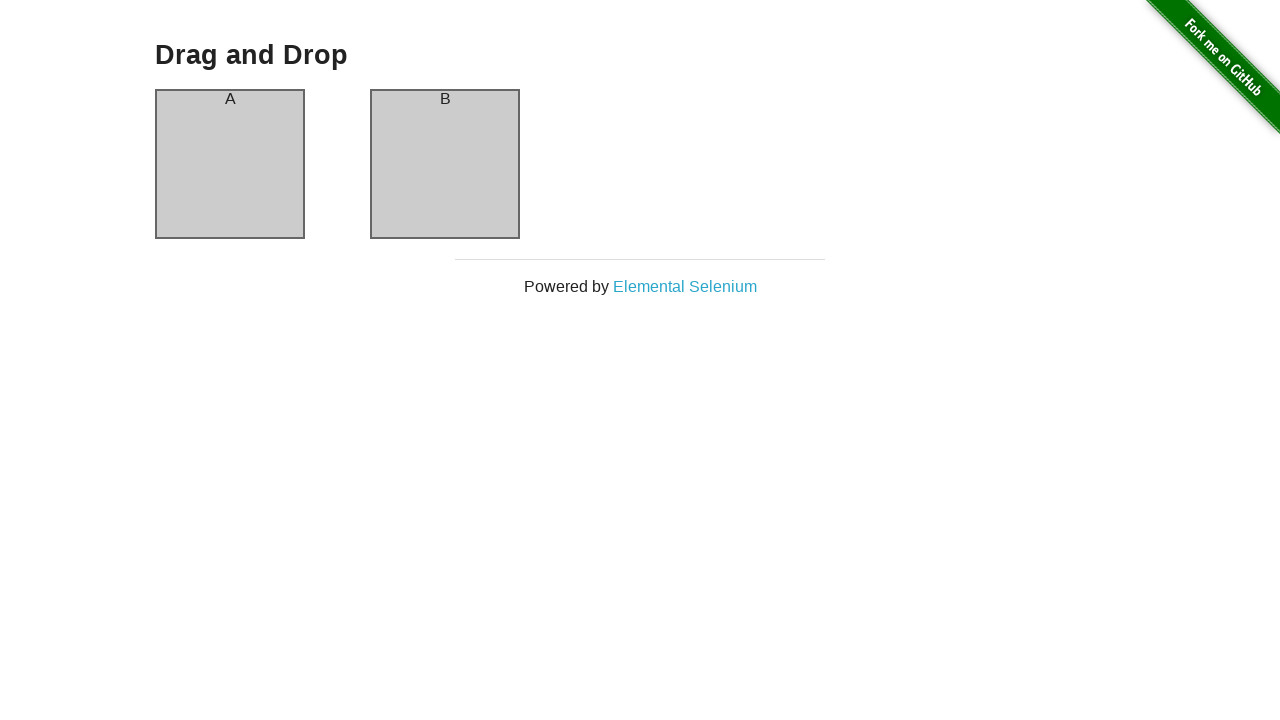

Waited for element A to be ready
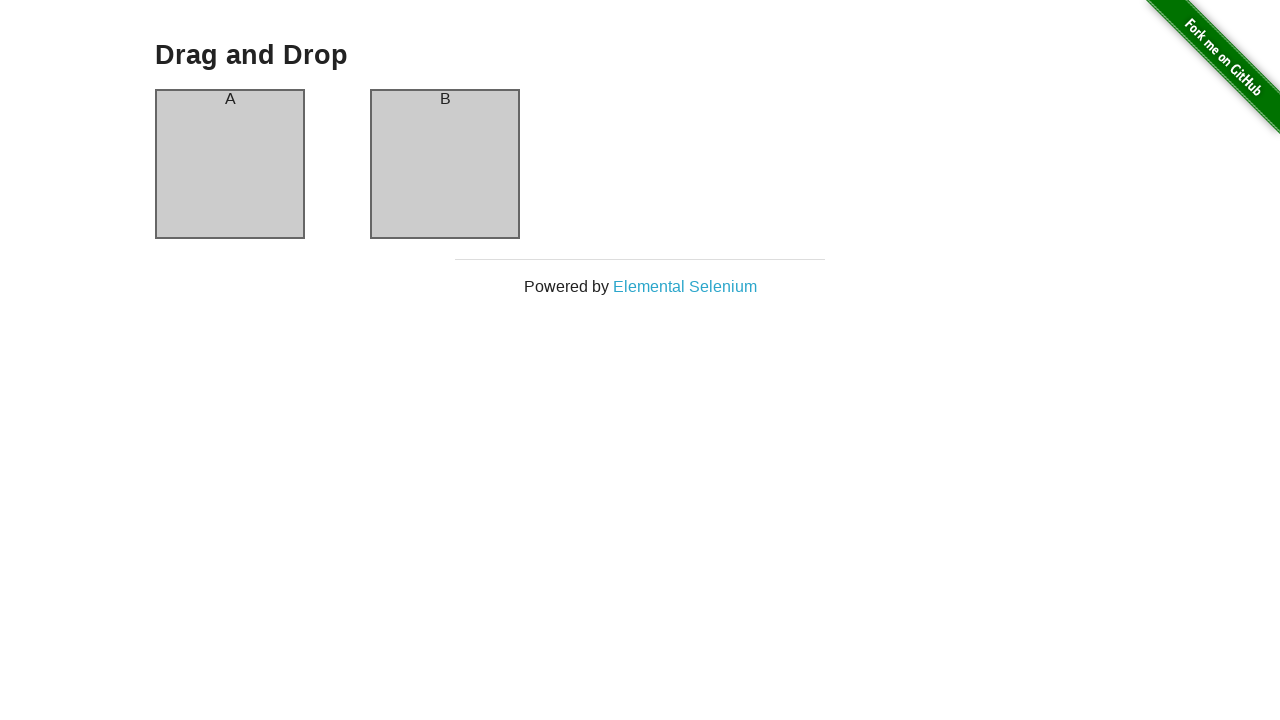

Waited for element B to be ready
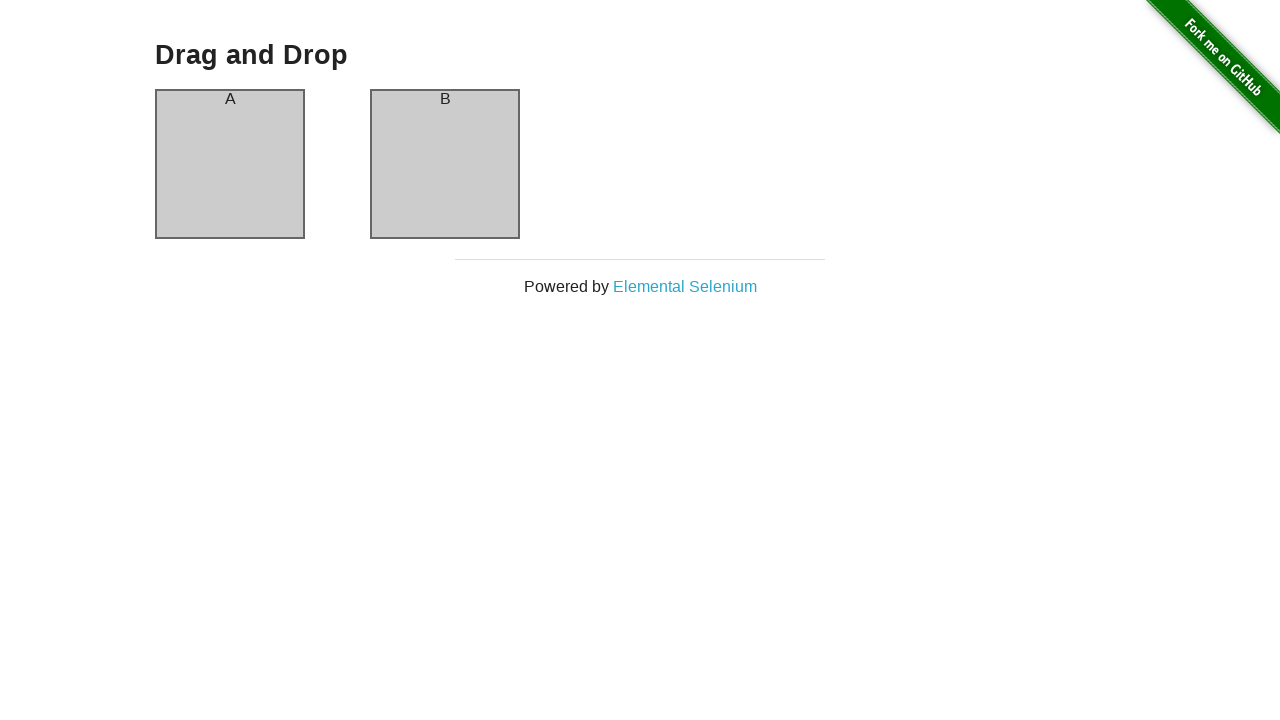

Located element A
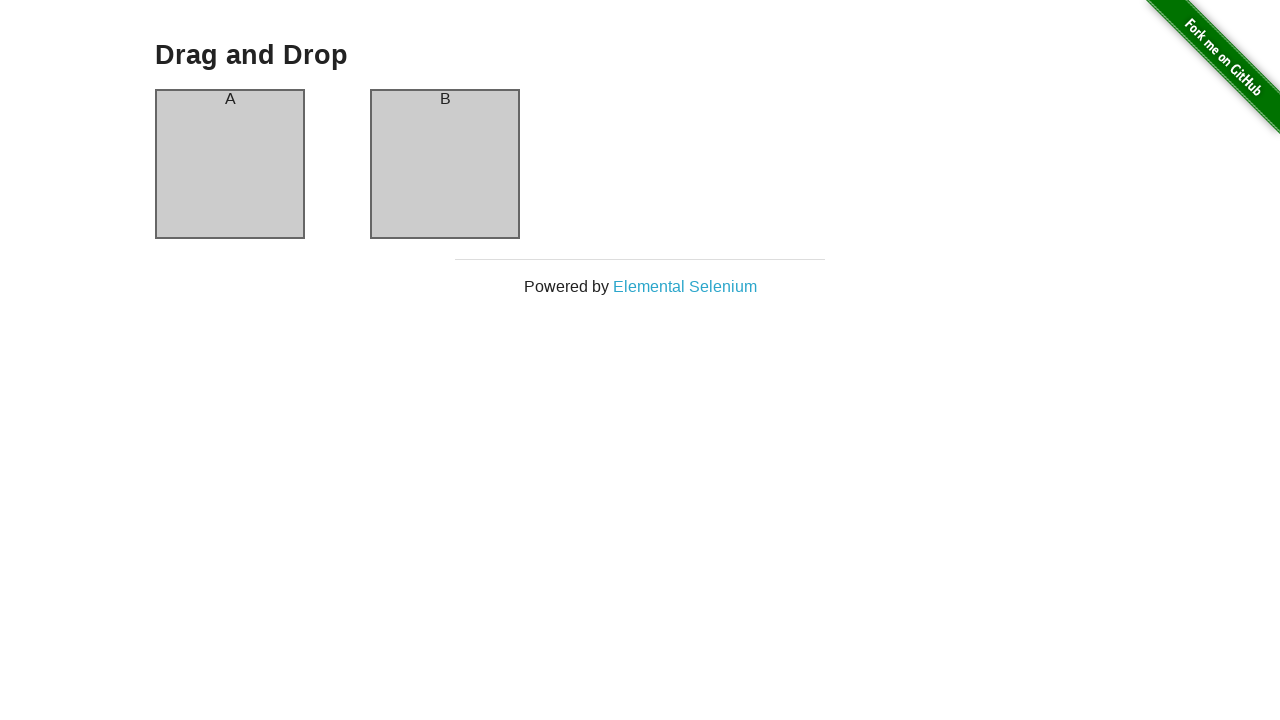

Located element B
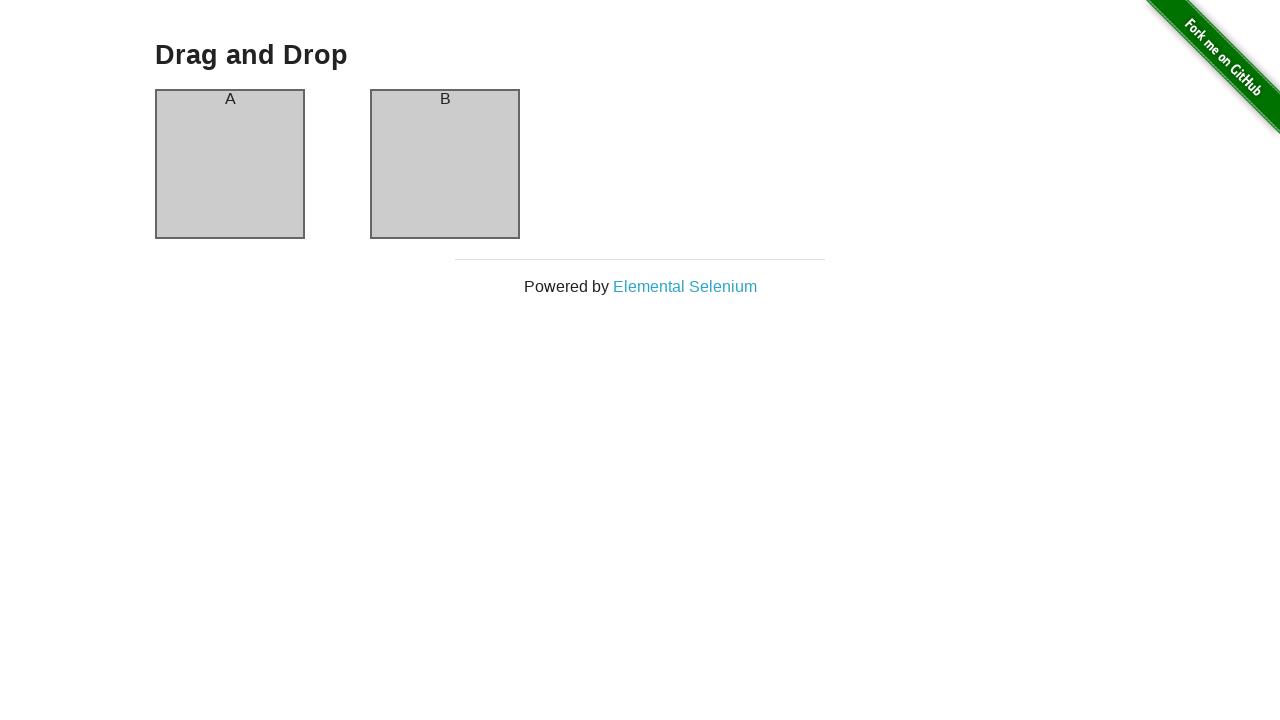

Dragged element A to element B position at (445, 164)
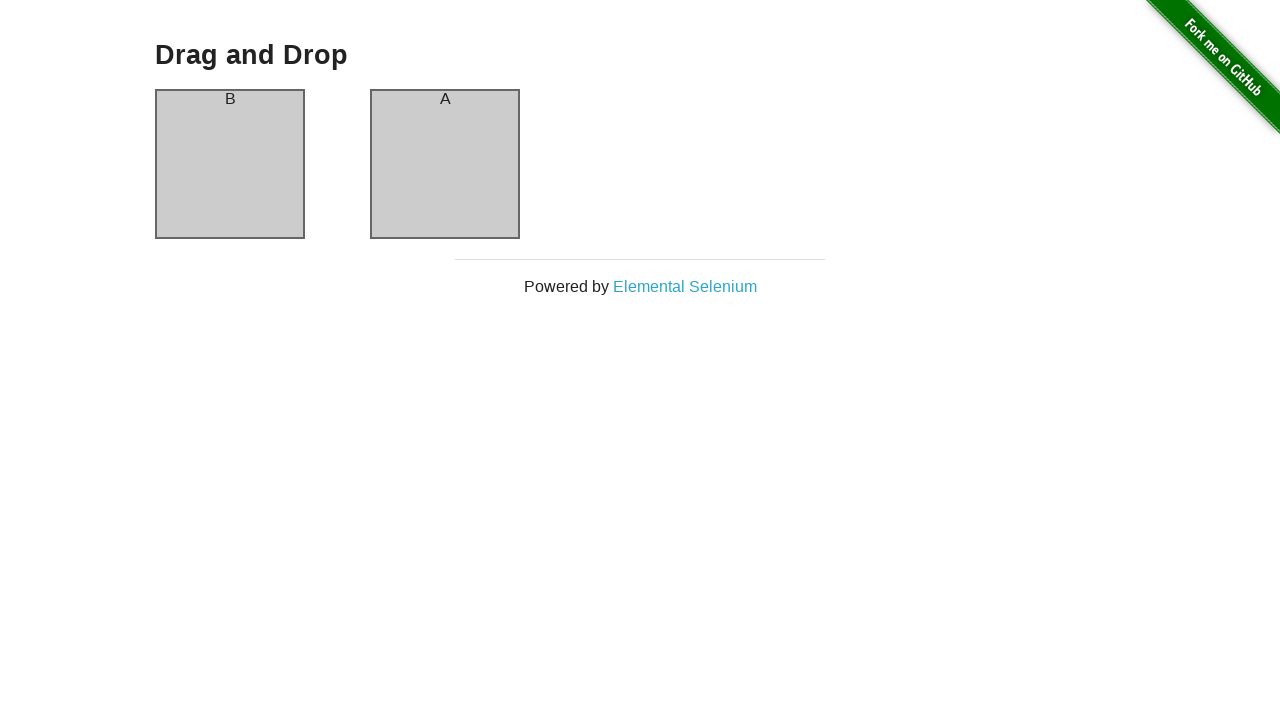

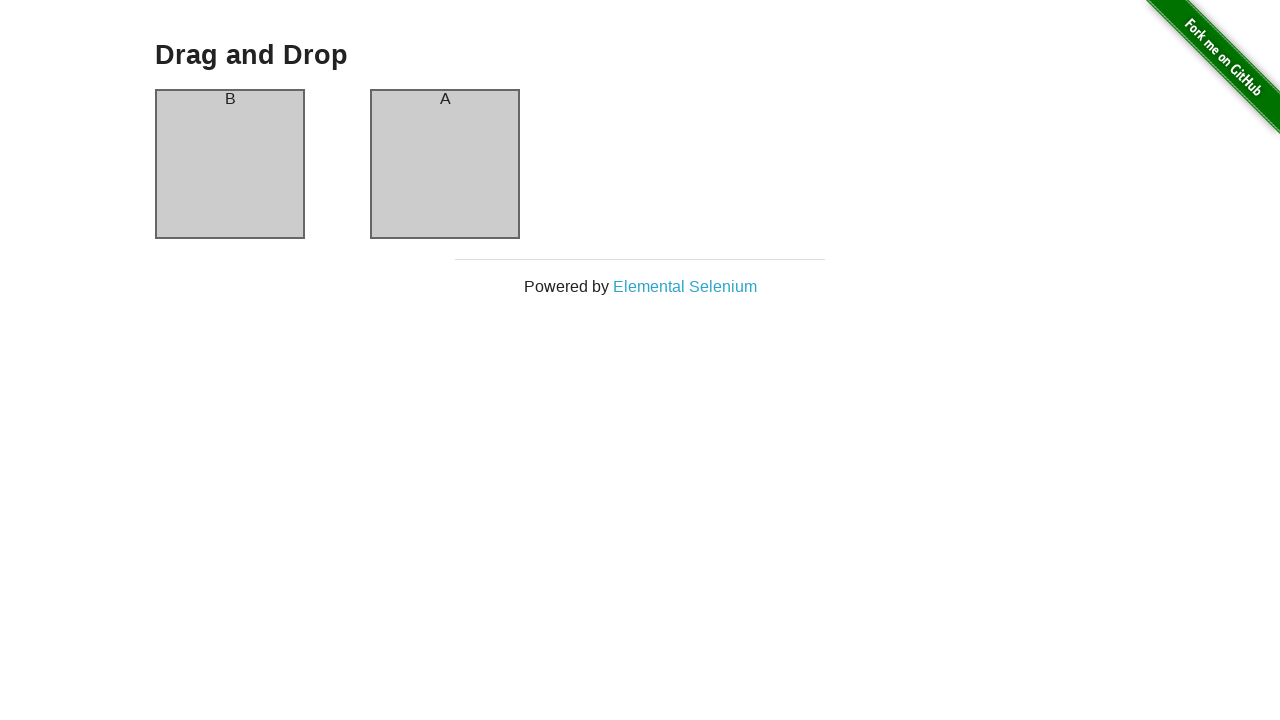